Tests JavaScript alert handling by filling a name field, triggering an alert popup, reading its text, and dismissing it

Starting URL: https://rahulshettyacademy.com/AutomationPractice/

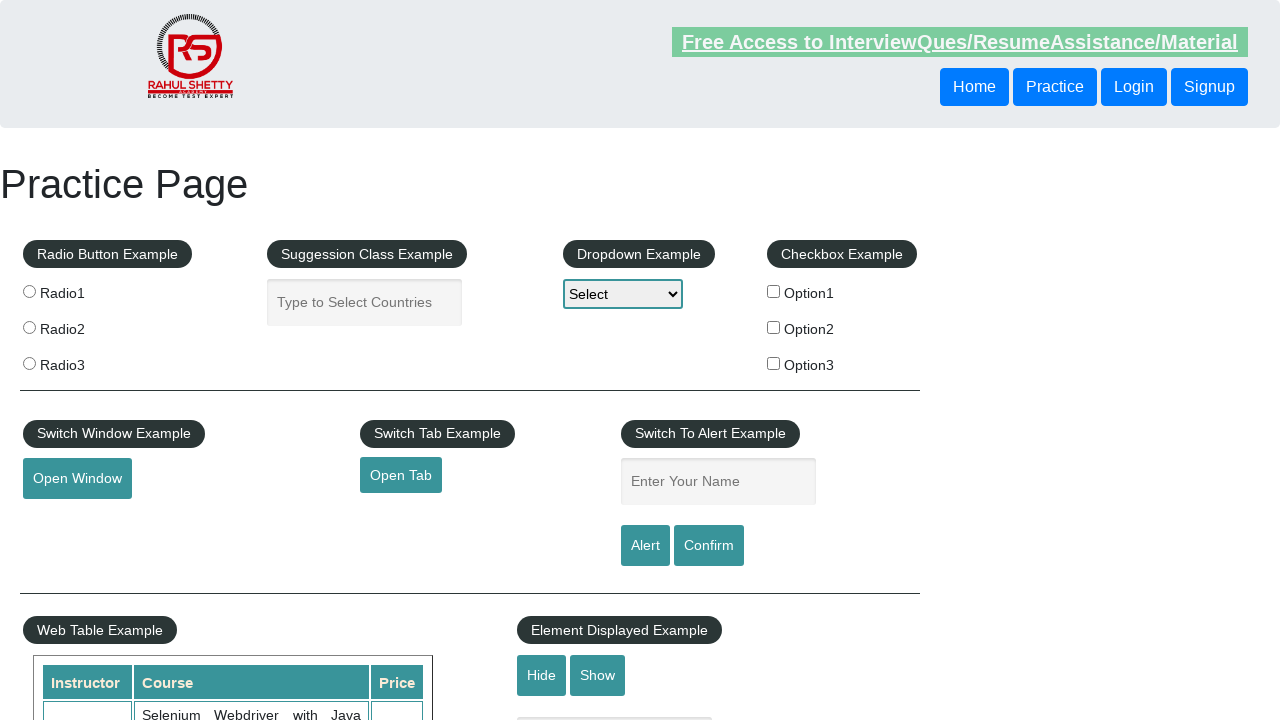

Filled name input field with 'Devendra' on input#name
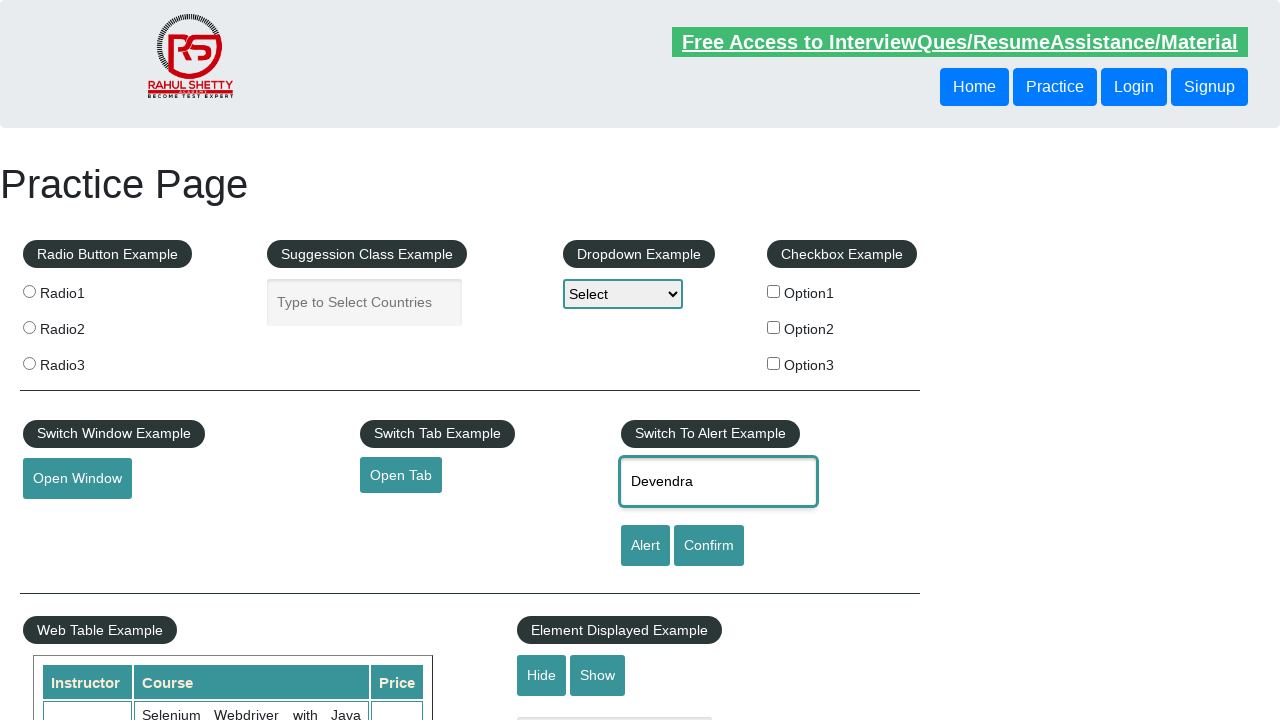

Set up dialog handler to dismiss alerts
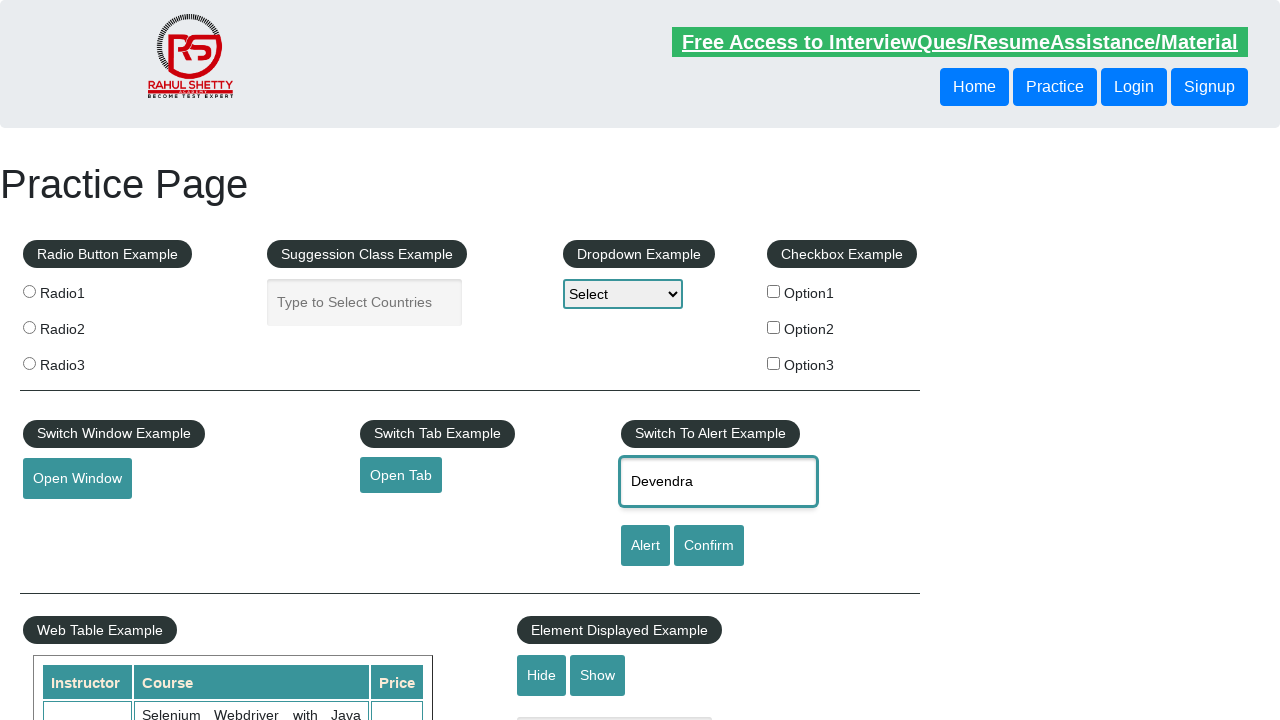

Clicked alert button to trigger JavaScript alert at (645, 546) on input#alertbtn
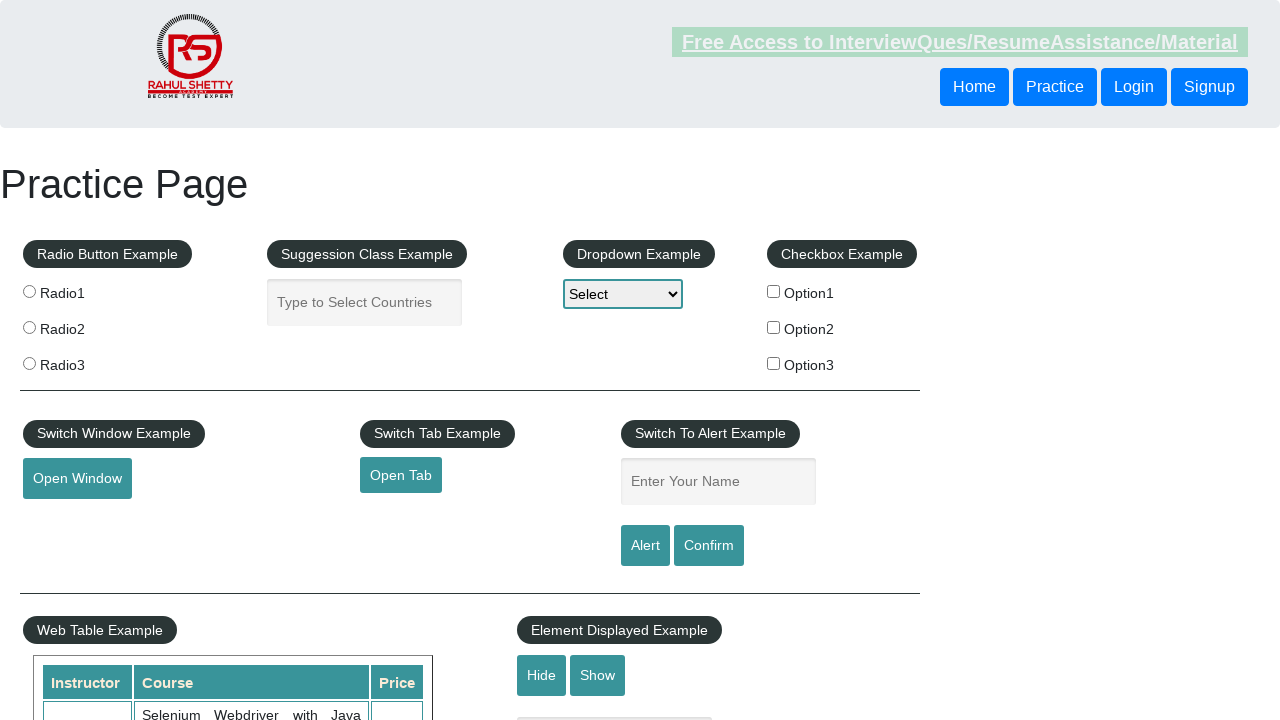

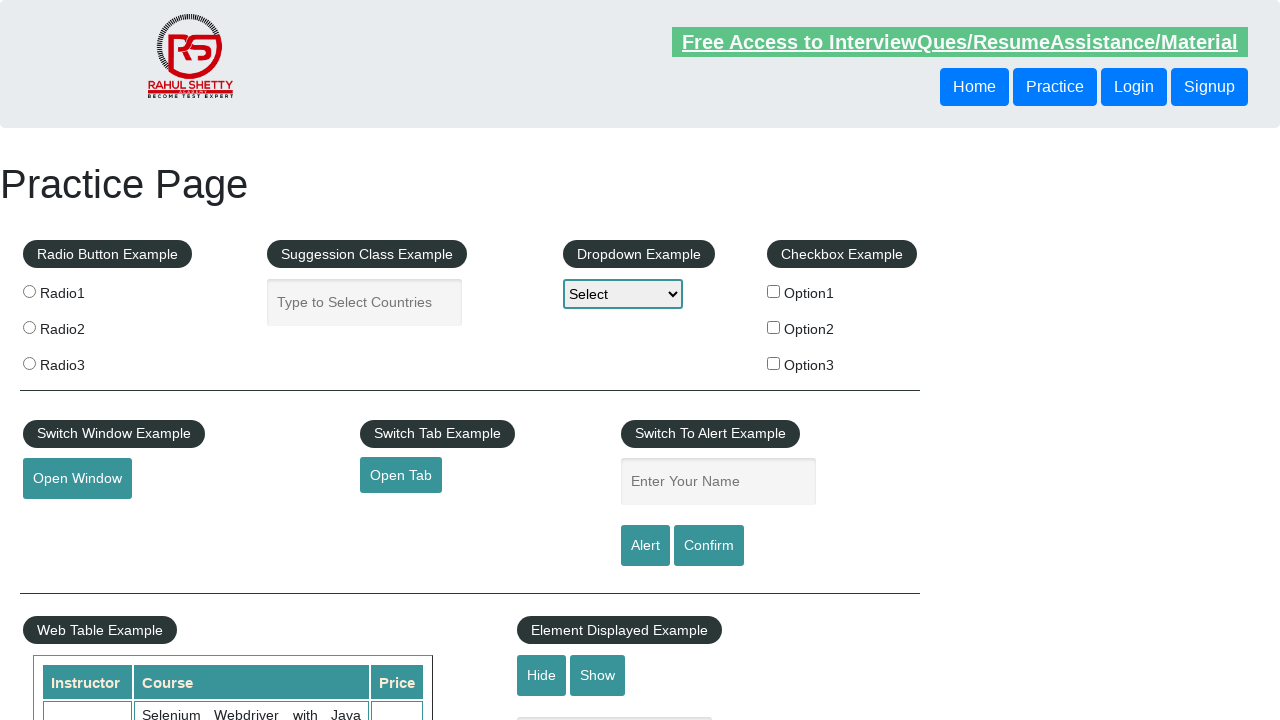